Navigates to the nopCommerce demo page, maximizes the browser window, and retrieves the page title to verify the page loaded correctly.

Starting URL: https://www.nopcommerce.com/demo

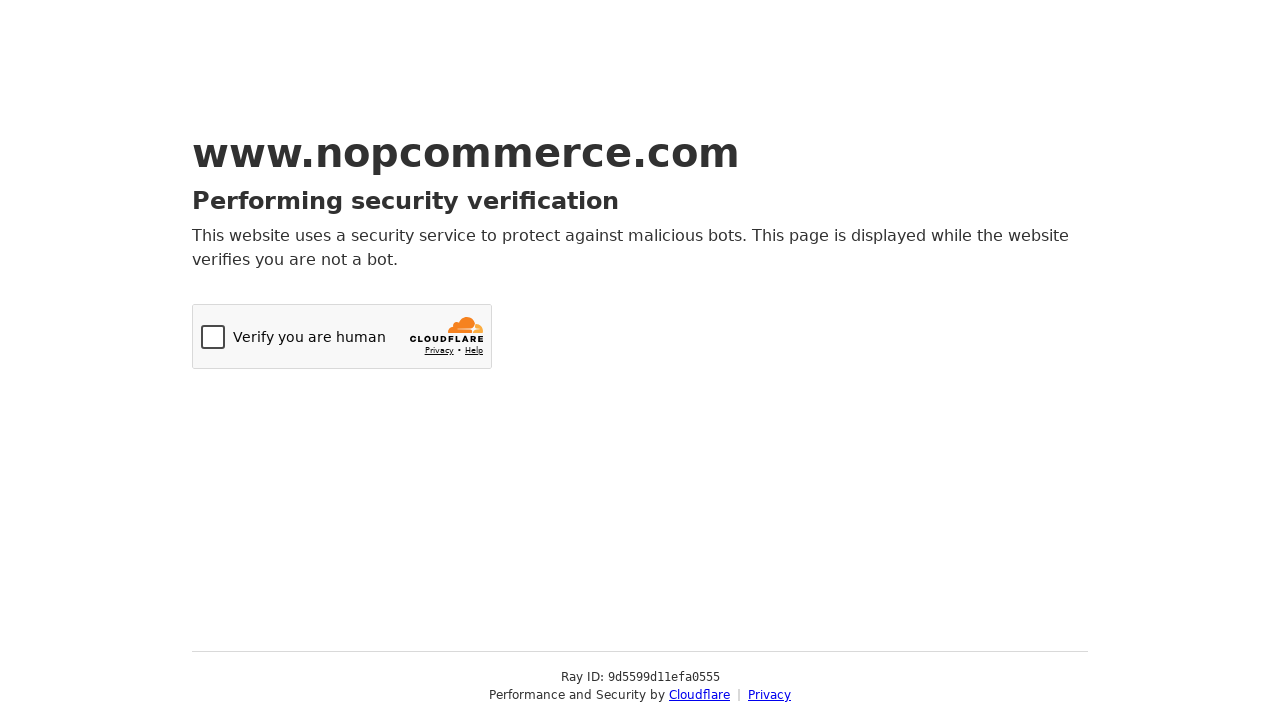

Set viewport size to 1920x1080
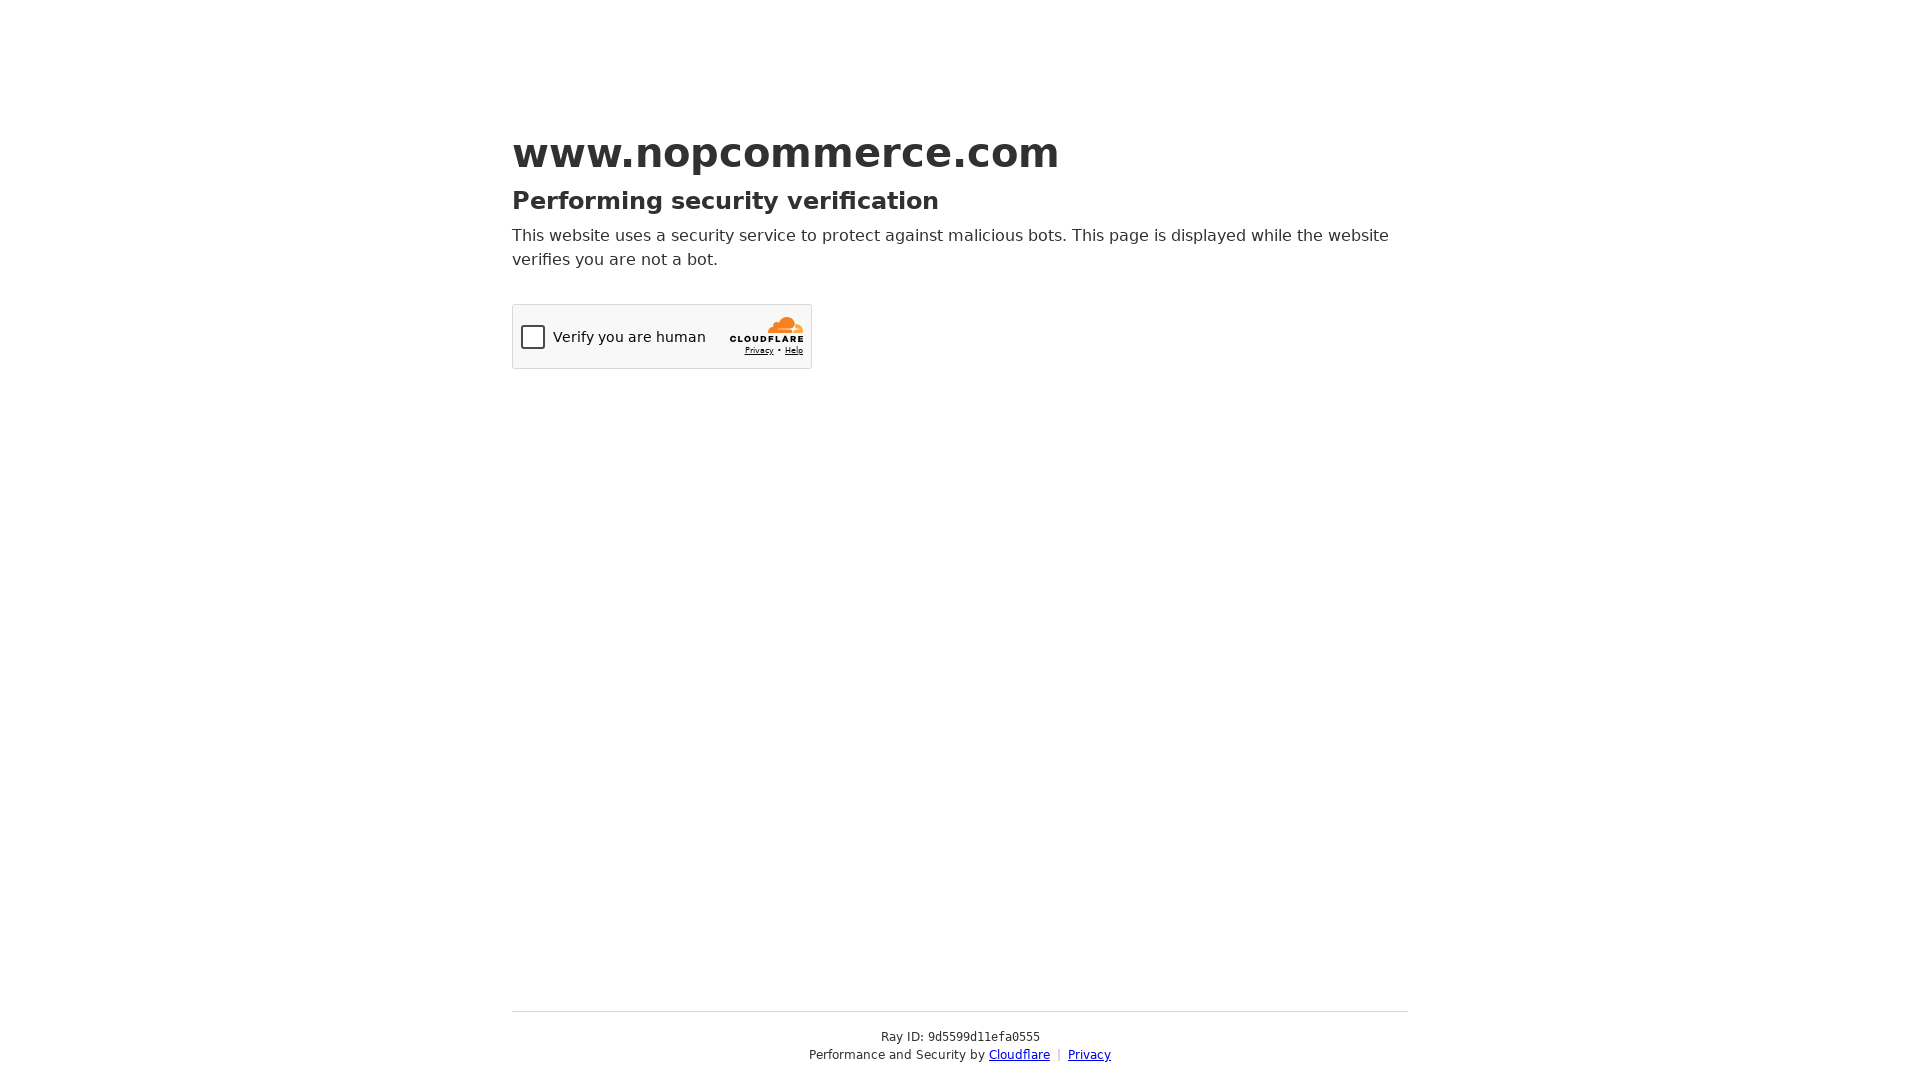

Retrieved page title: Just a moment...
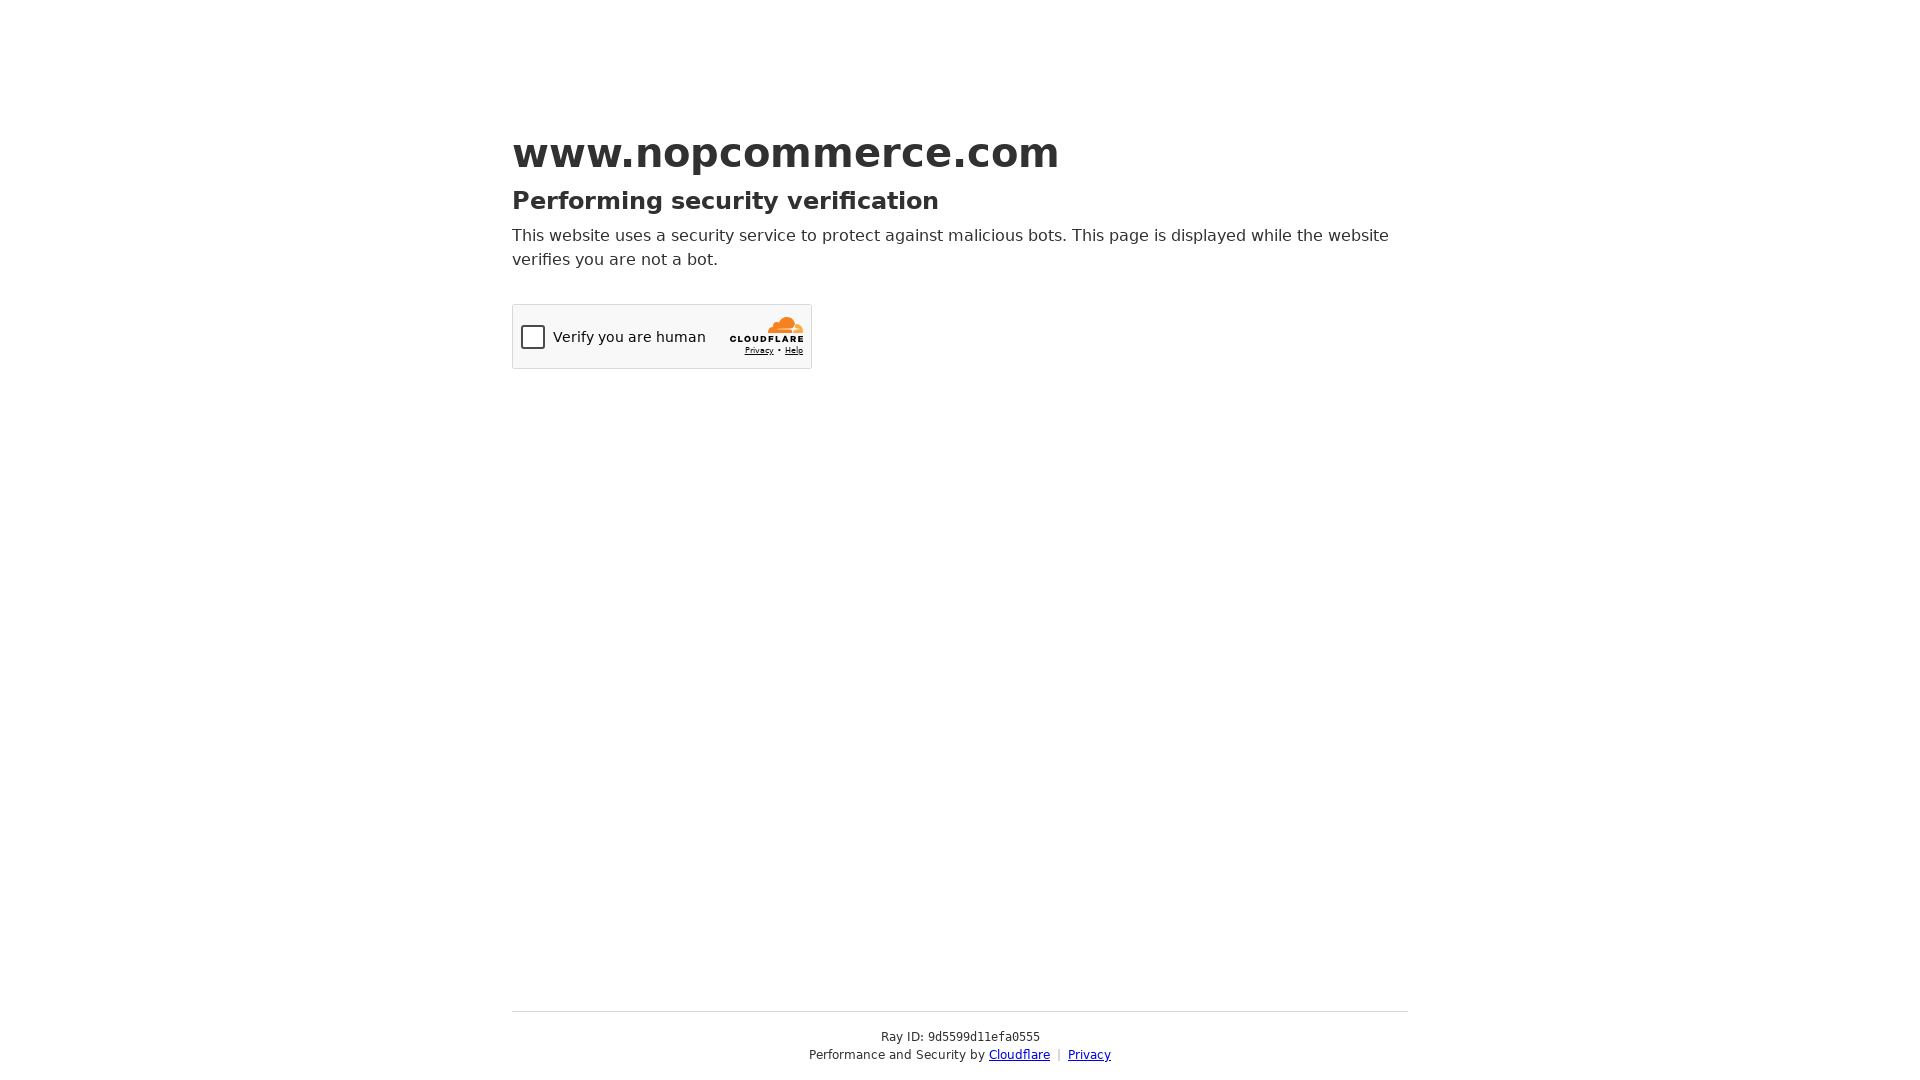

Page fully loaded (domcontentloaded state)
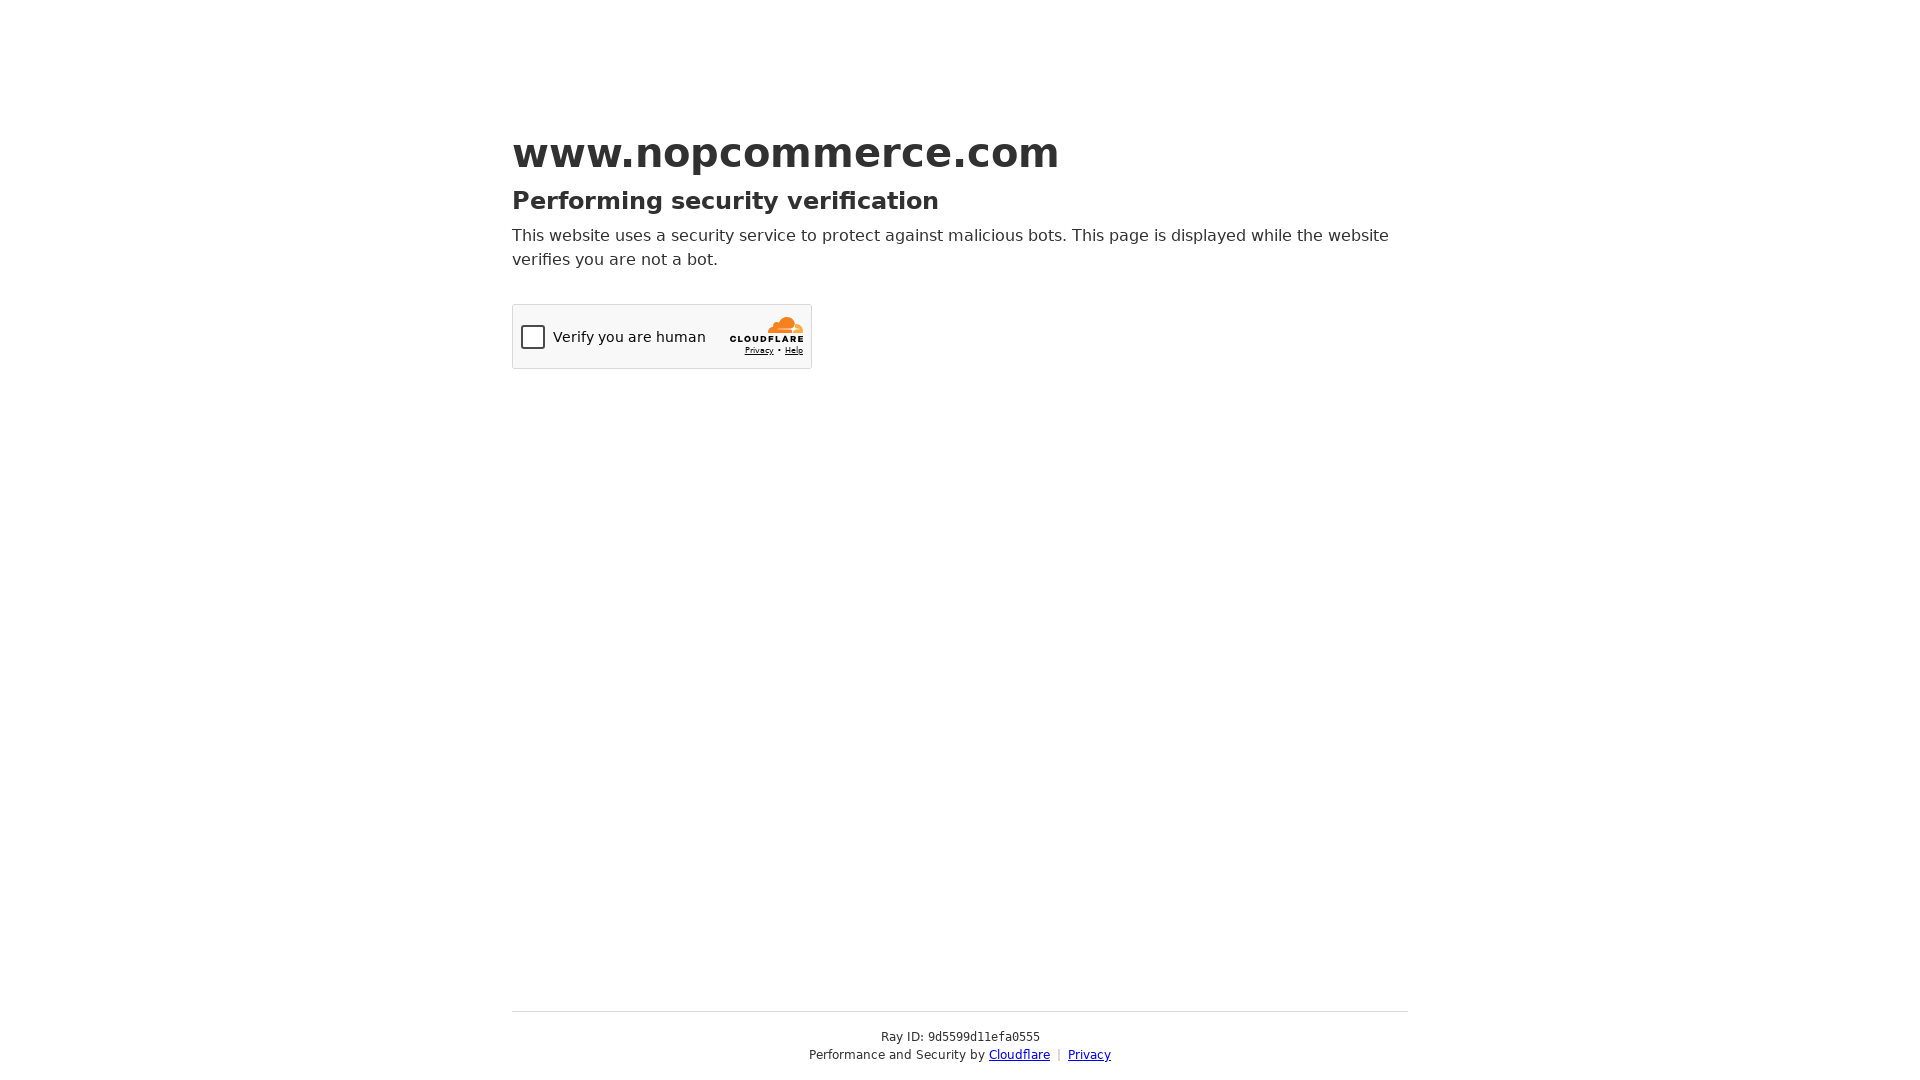

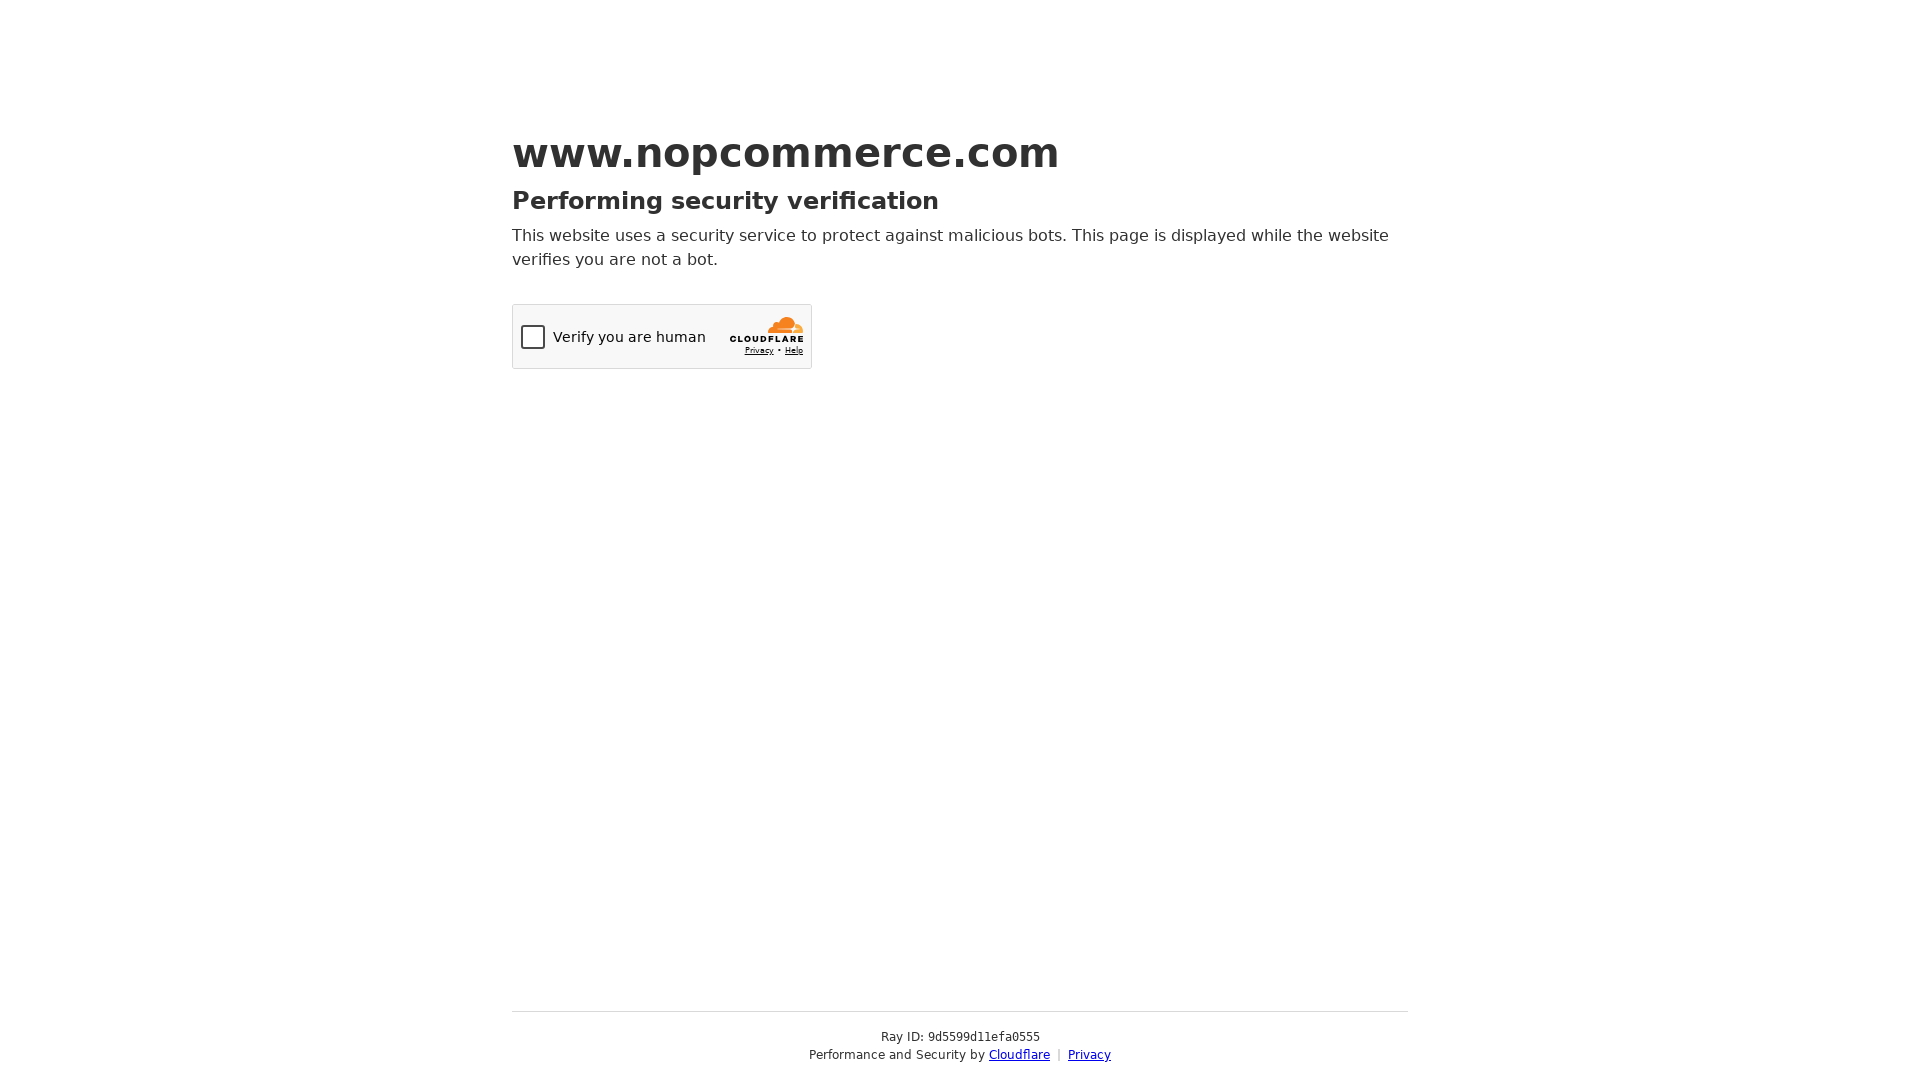